Navigates to the Sennheiser India website homepage and verifies the page loads successfully.

Starting URL: https://en-in.sennheiser.com/

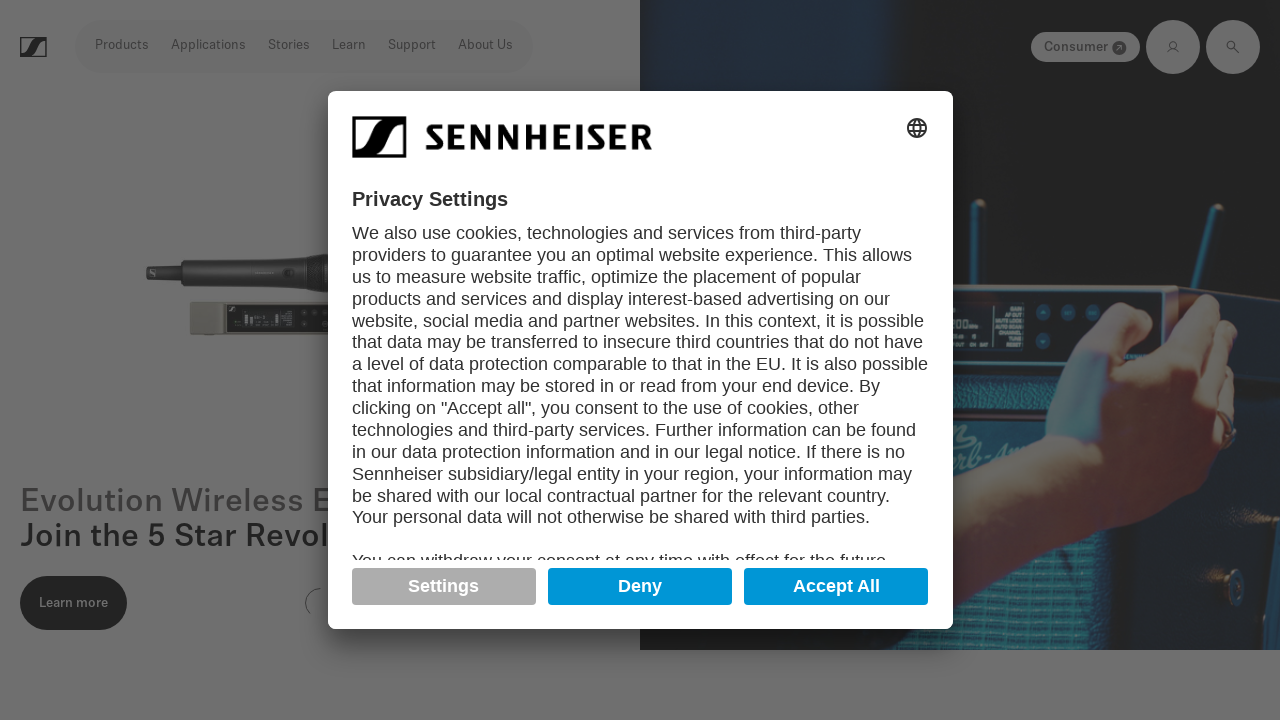

Waited for page DOM to be fully loaded
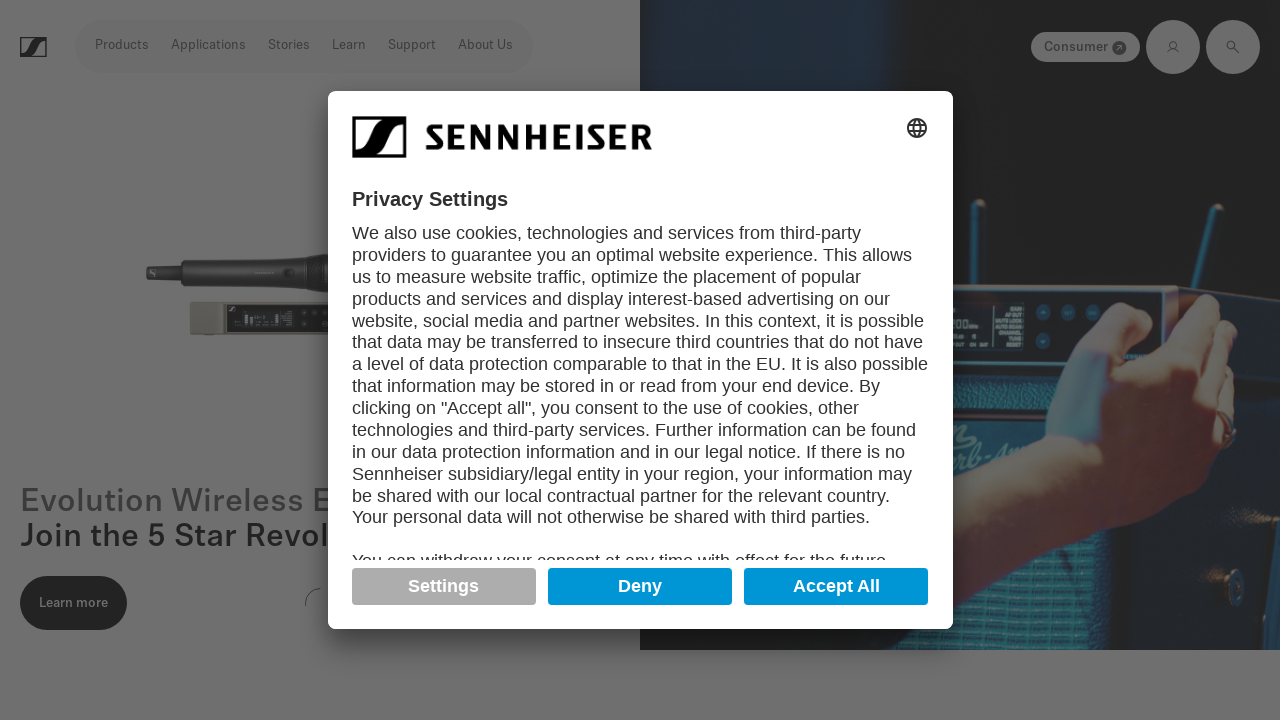

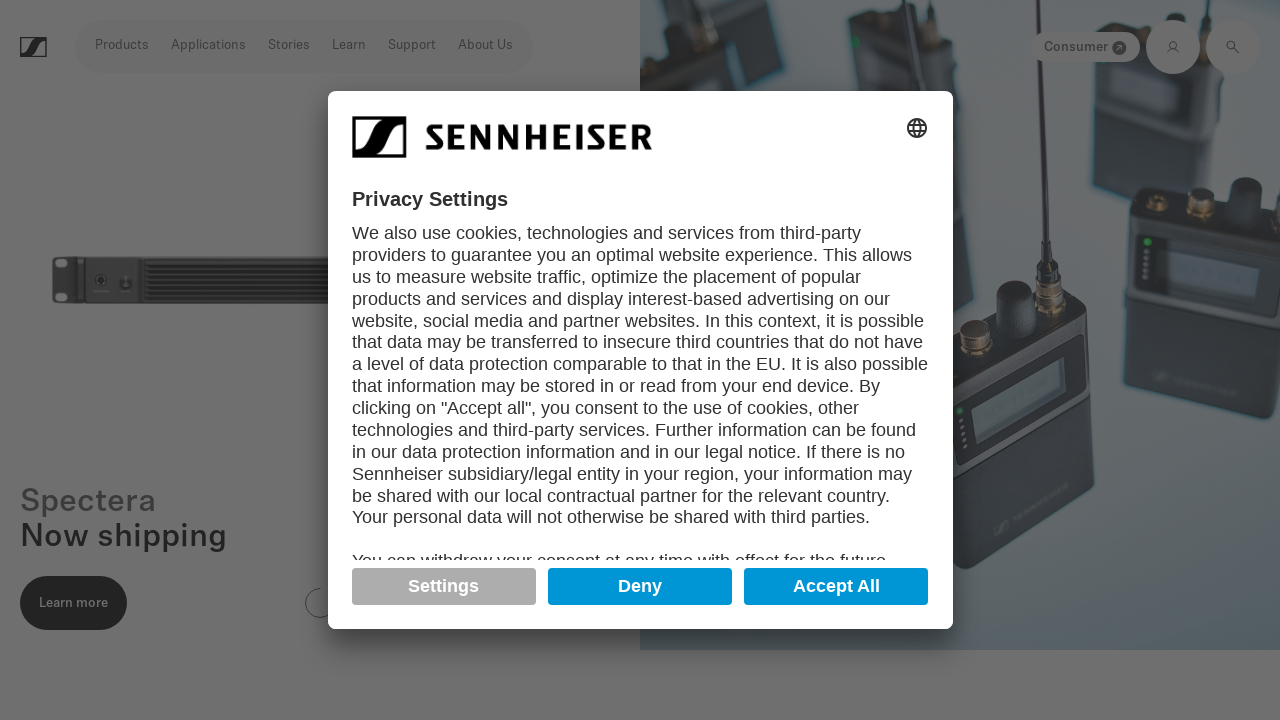